Tests that at least one button in the left column has the 'success' class by finding elements with both 'button' and 'success' classes

Starting URL: https://the-internet.herokuapp.com/challenging_dom

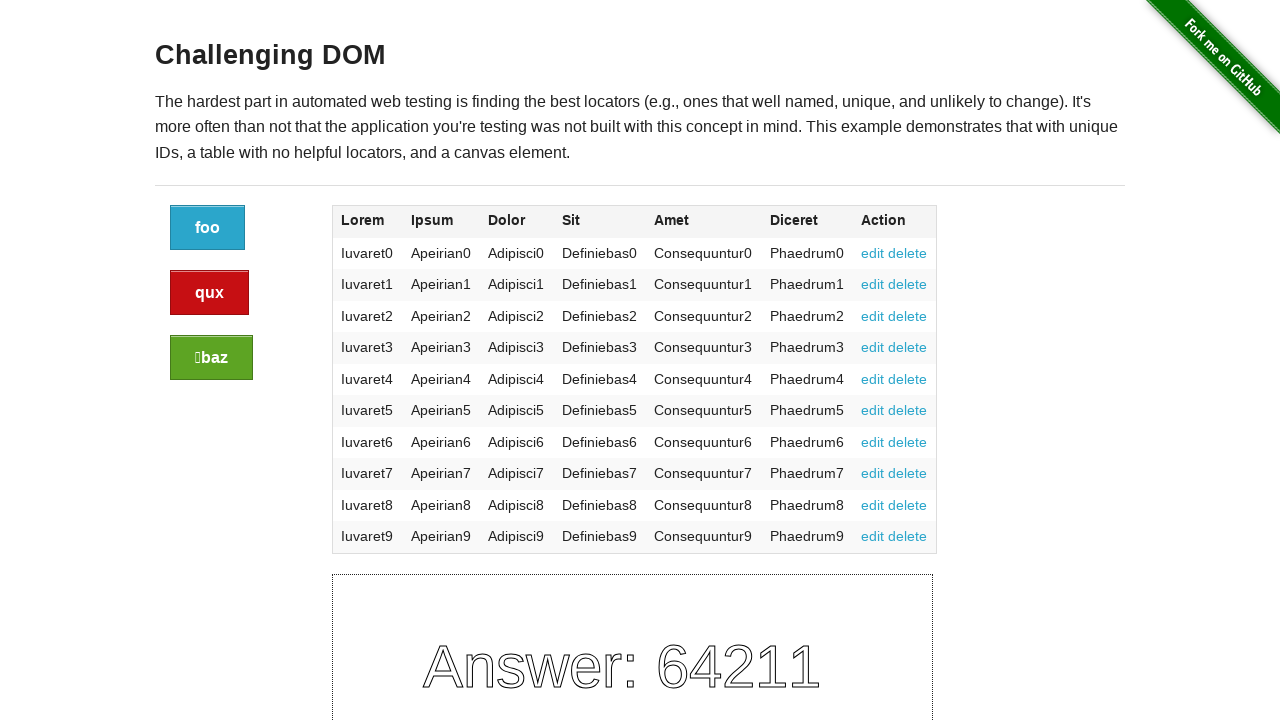

Navigated to the challenging DOM page
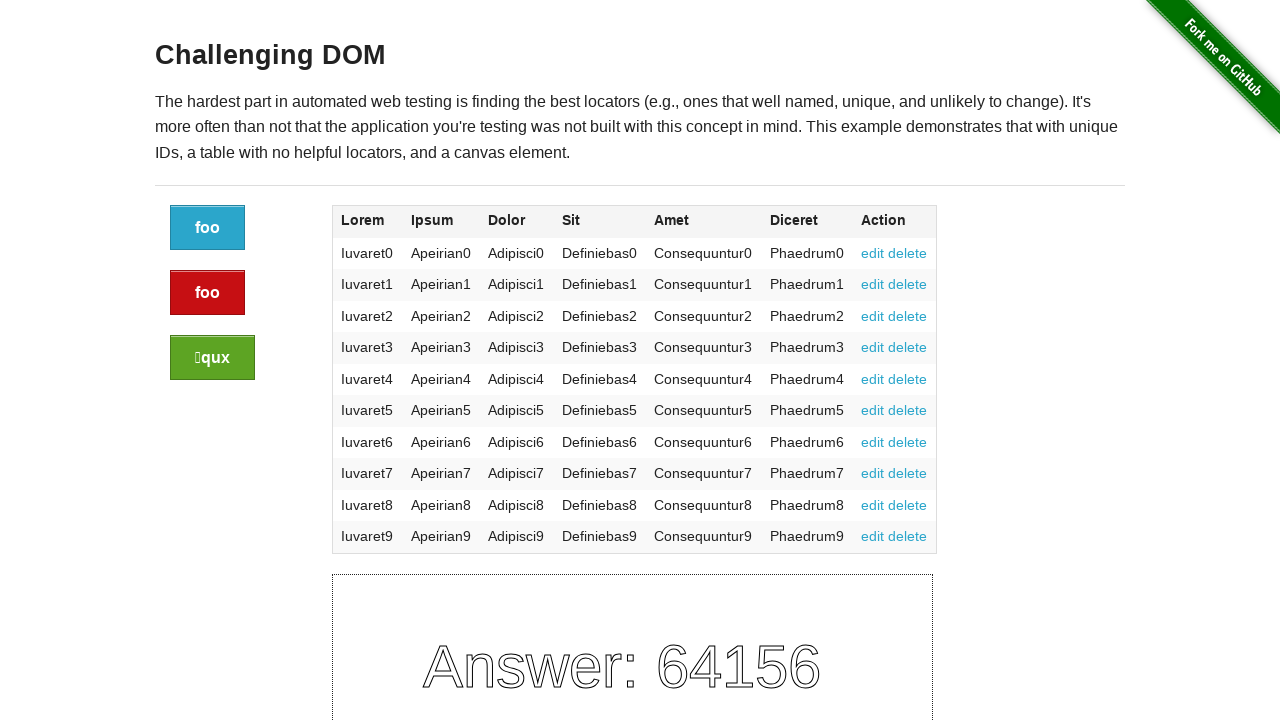

Located the left column container with class 'large-2'
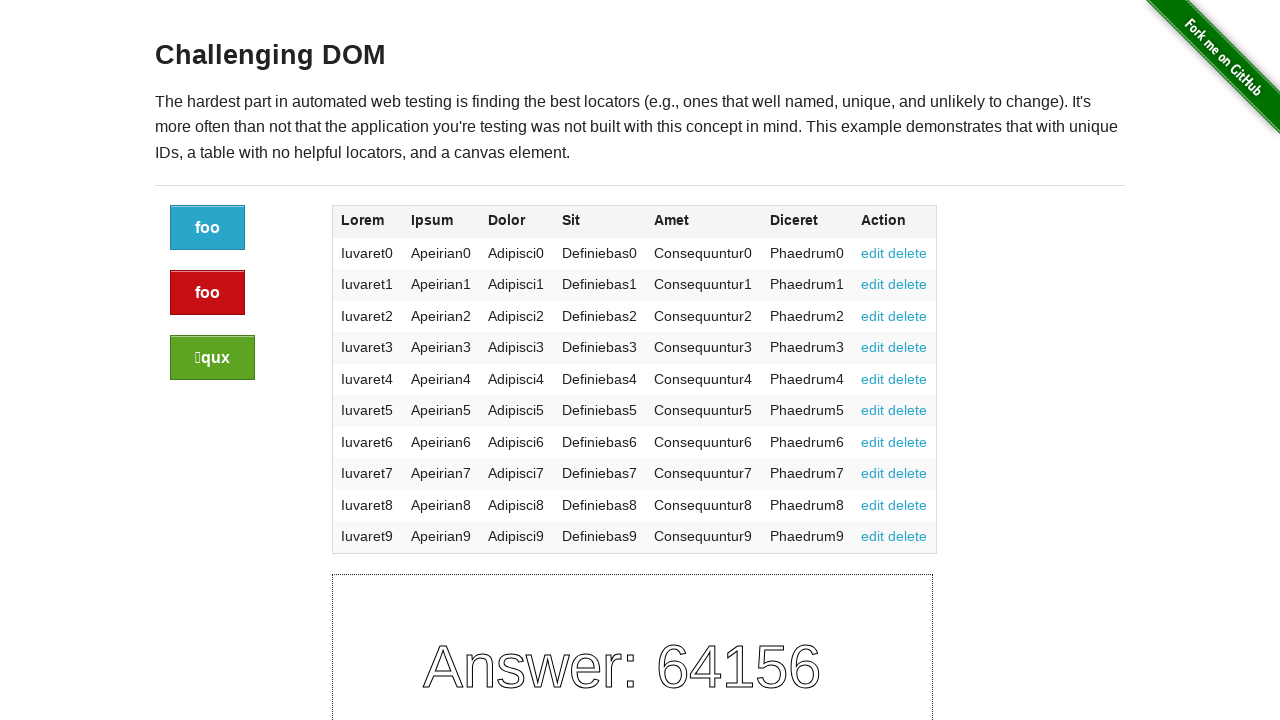

Located all button elements in the left column
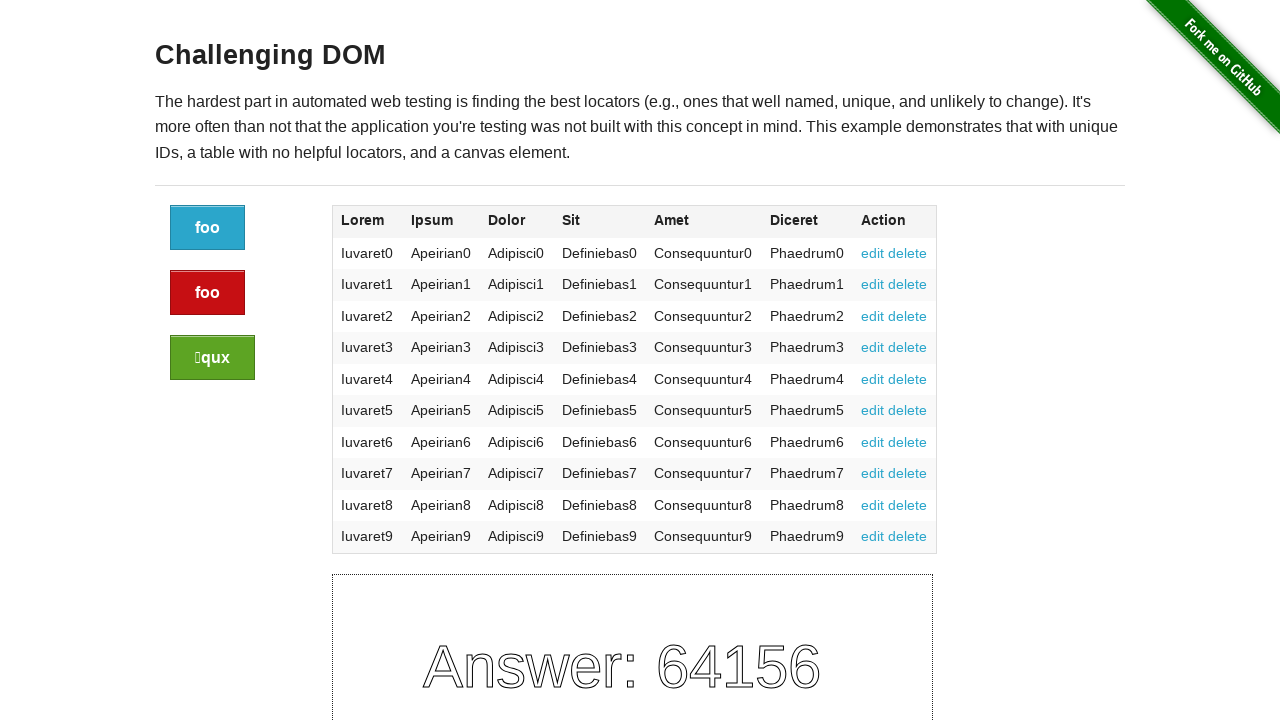

Located all elements with 'success' class in the left column
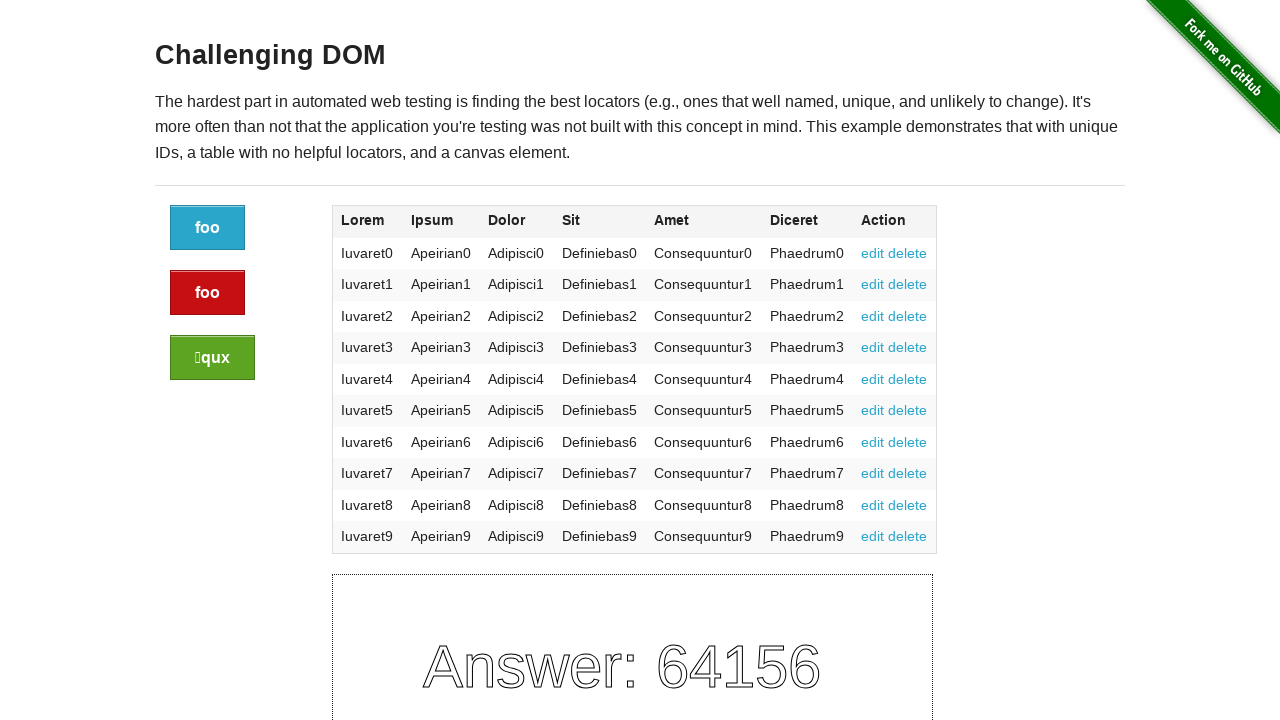

Counted 3 total buttons in the left column
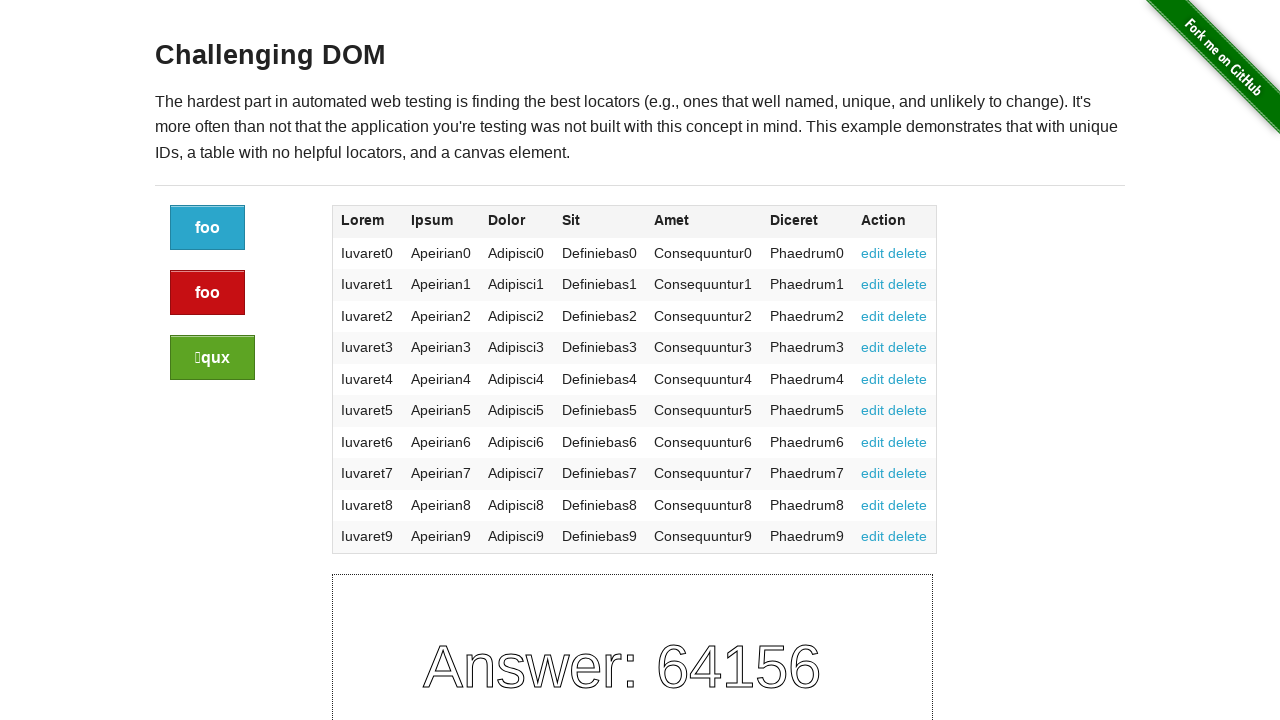

Counted 1 total elements with 'success' class in the left column
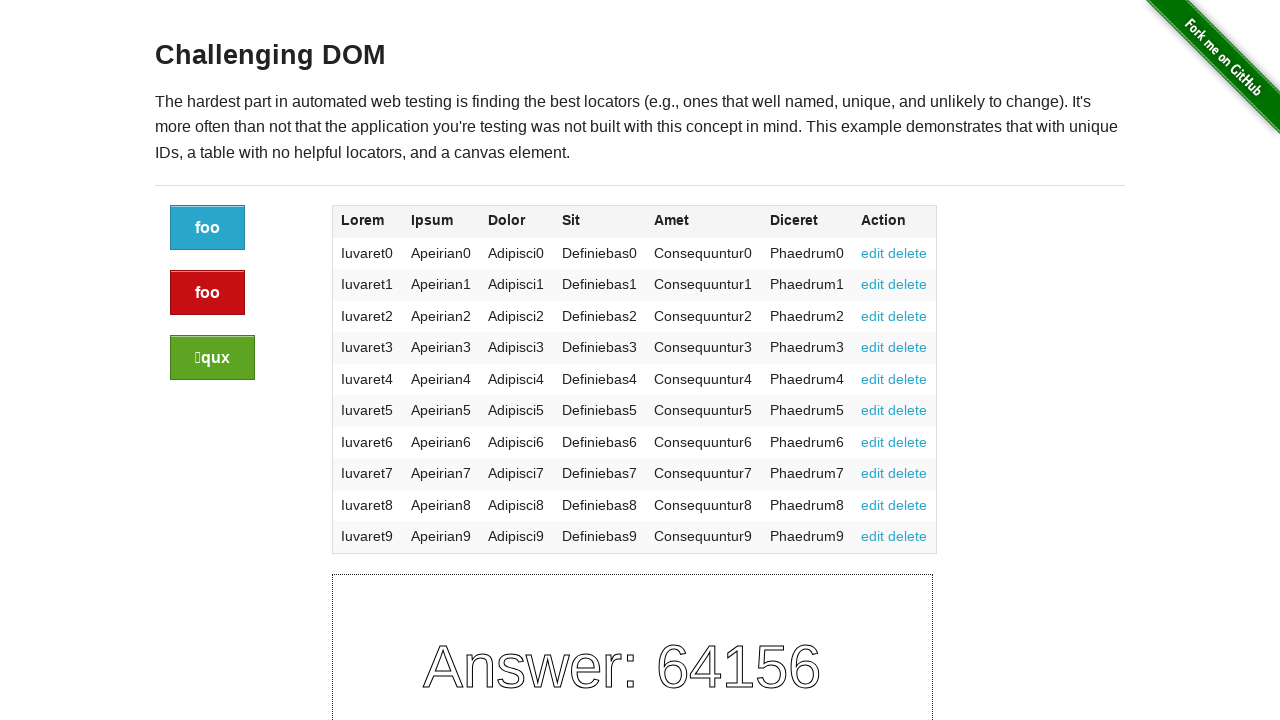

Inspected button at index 0
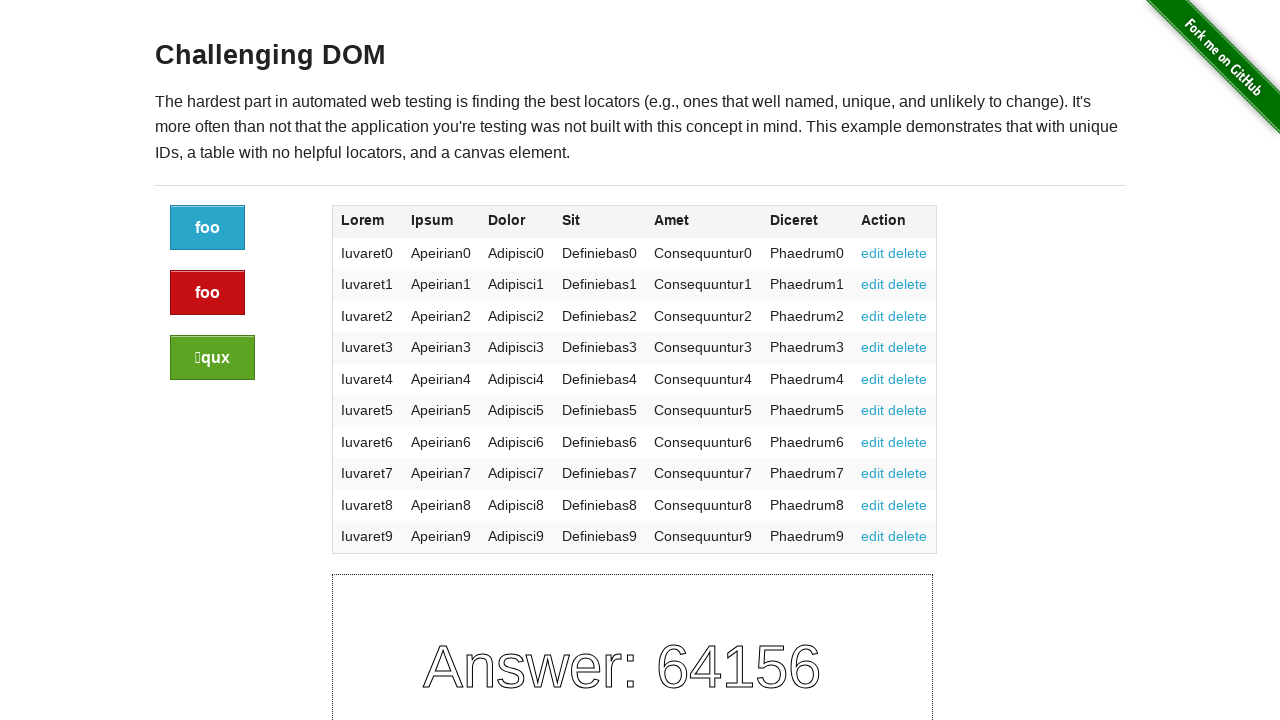

Inspected button at index 1
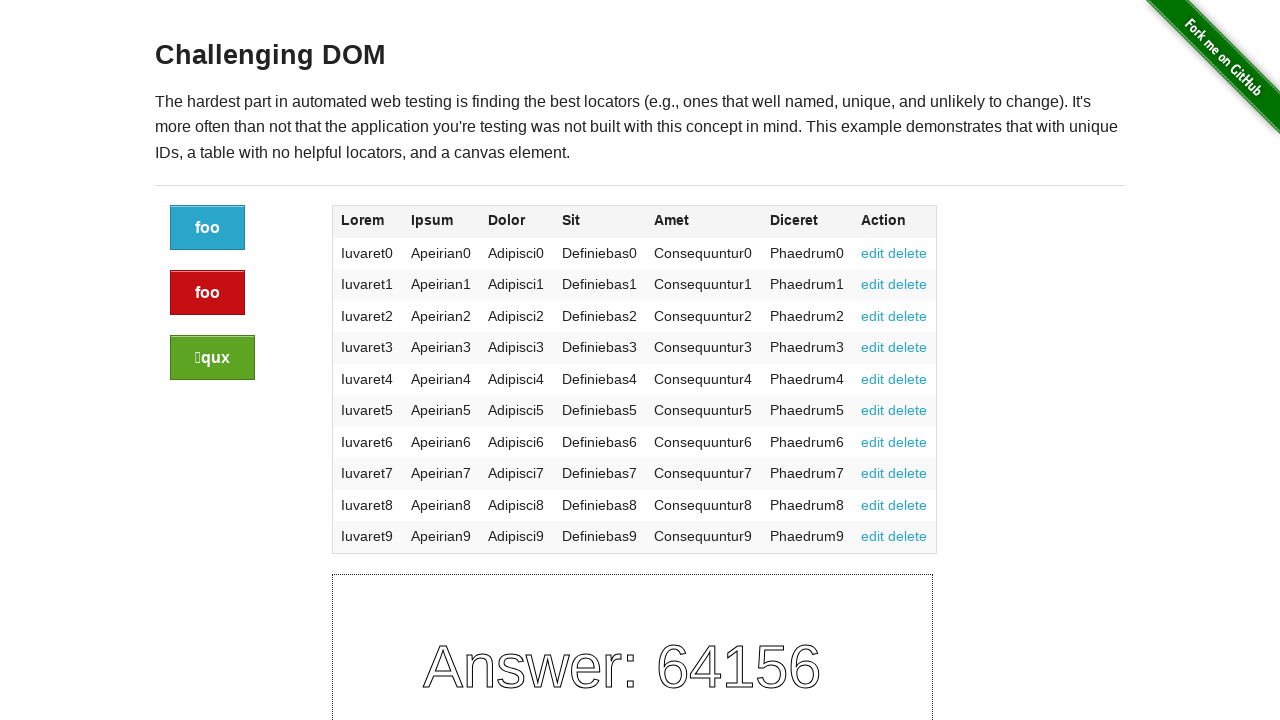

Inspected button at index 2
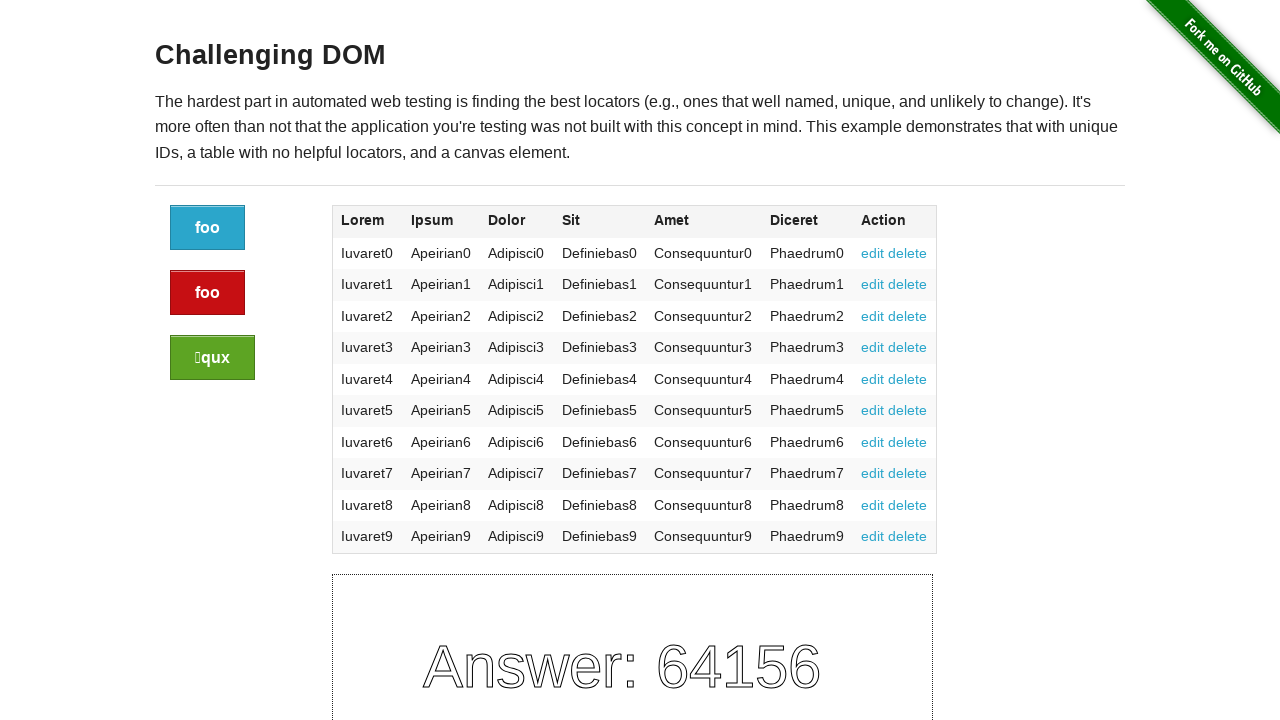

Found success button at index 2 with 'success' class
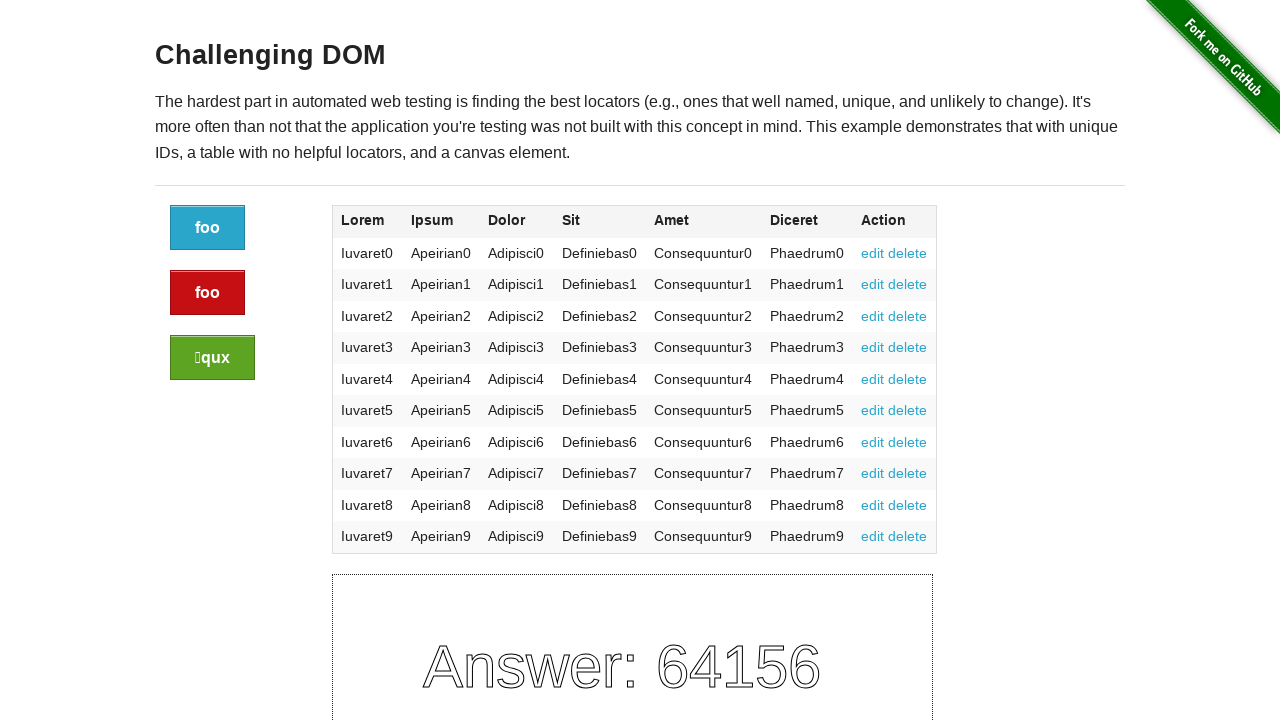

Verified that at least one success button was found (total: 1)
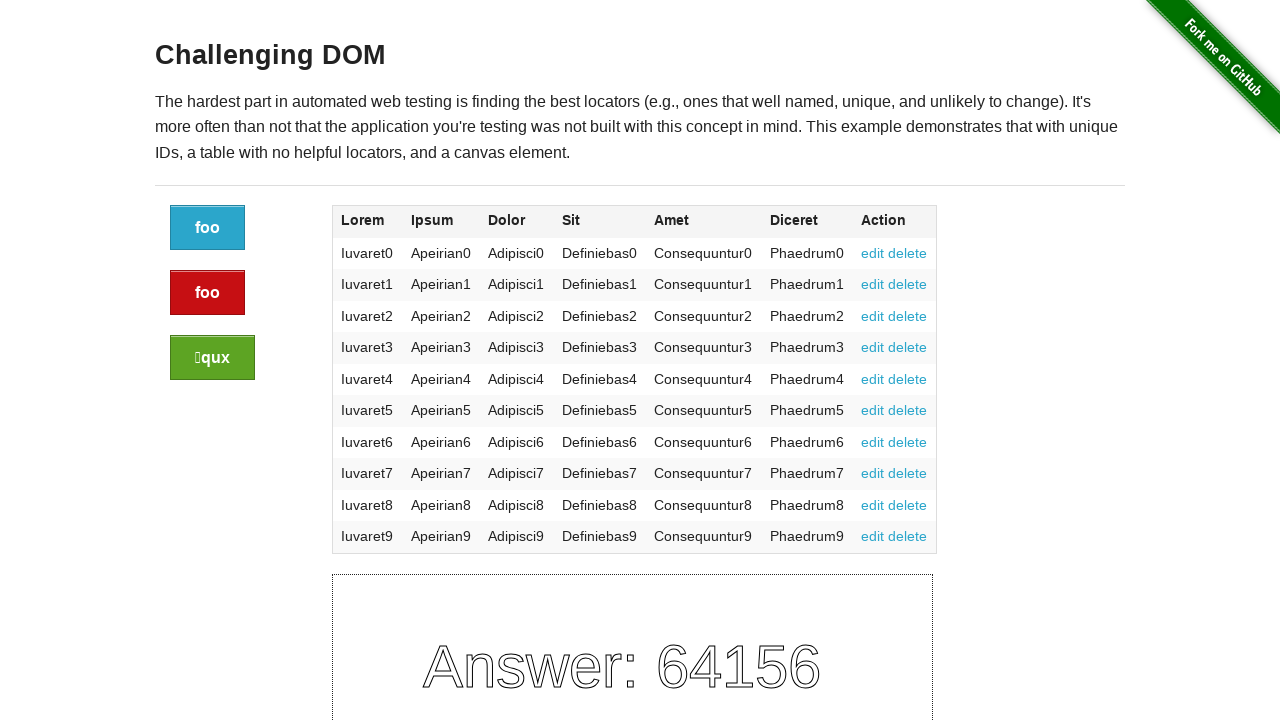

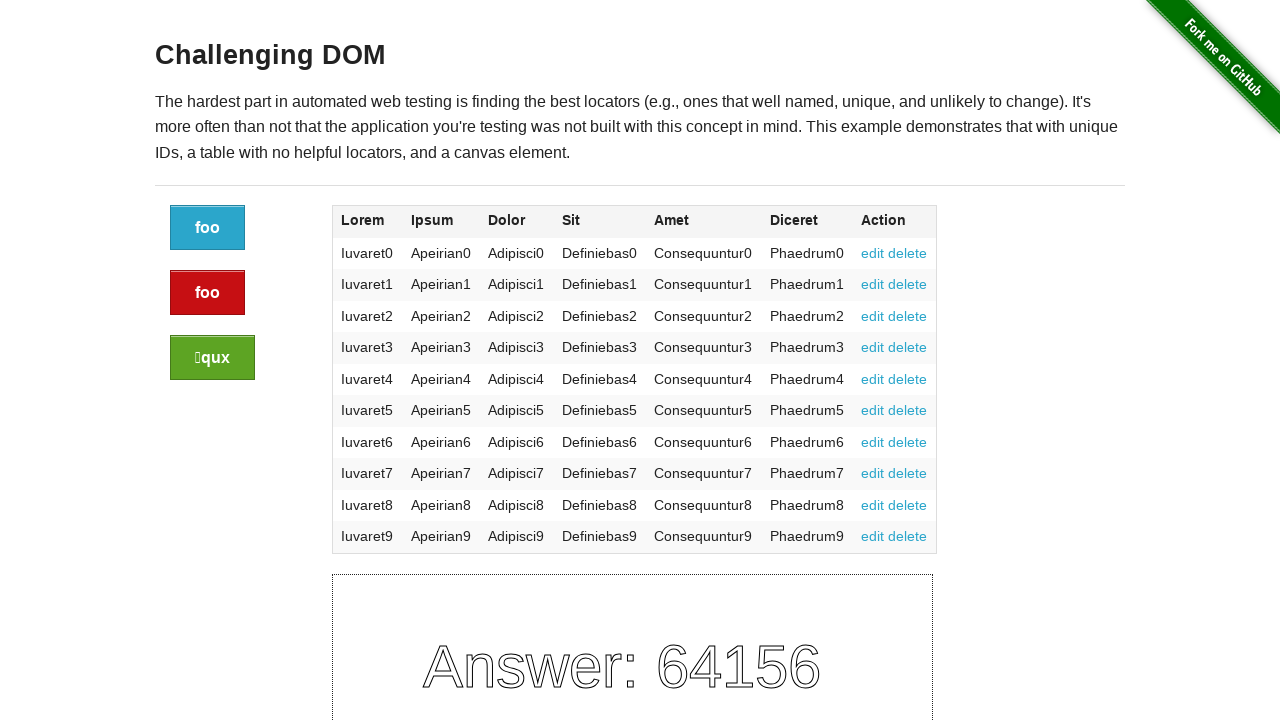